Tests multiple window handling by navigating to the Multiple Windows page, clicking to open a new window, switching between parent and child windows, and verifying the content on each window.

Starting URL: https://the-internet.herokuapp.com/

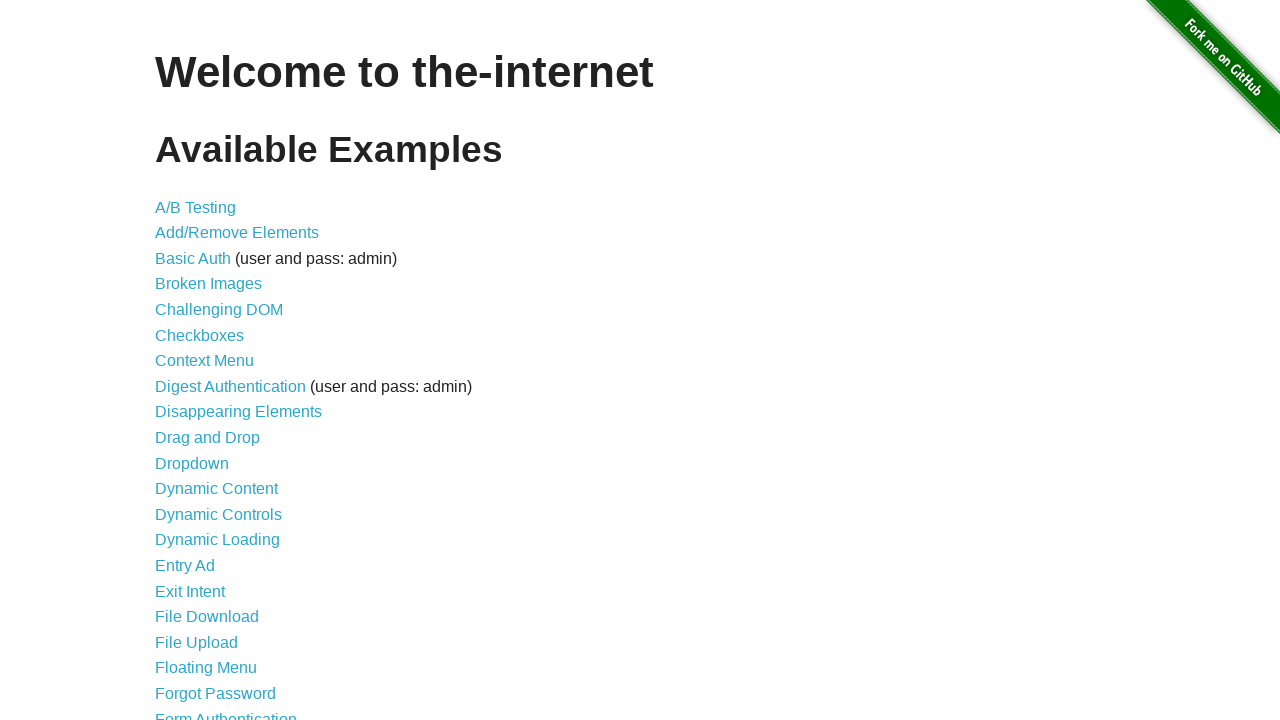

Clicked on 'Multiple Windows' link at (218, 369) on xpath=//div[@id='content']//a[text()='Multiple Windows']
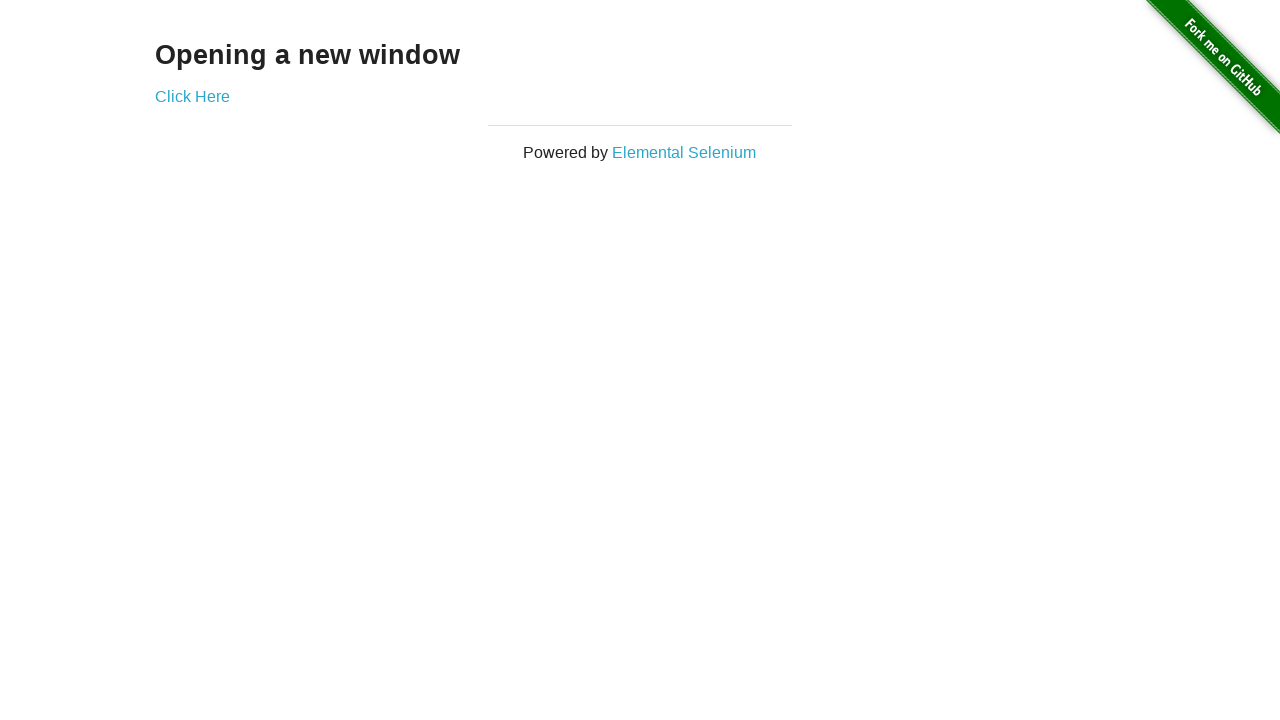

Multiple Windows page loaded and 'Click Here' link is visible
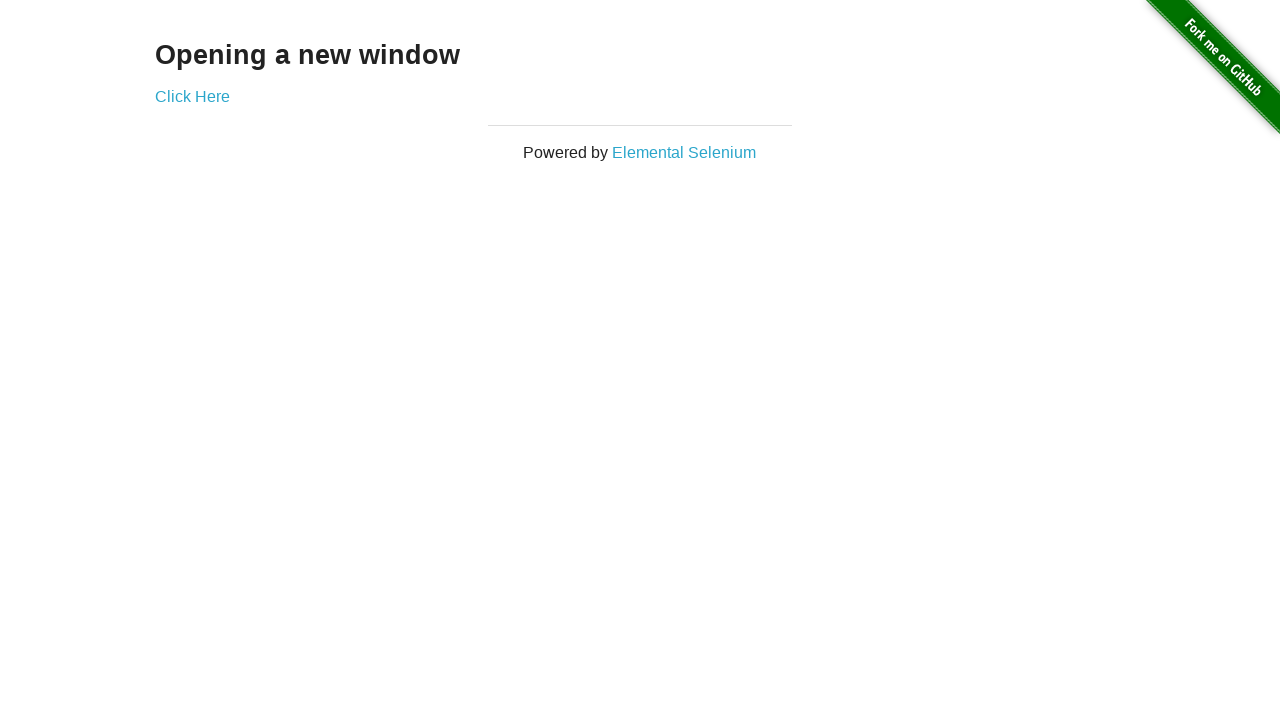

Clicked 'Click Here' link to open new window at (192, 96) on xpath=//a[text()='Click Here']
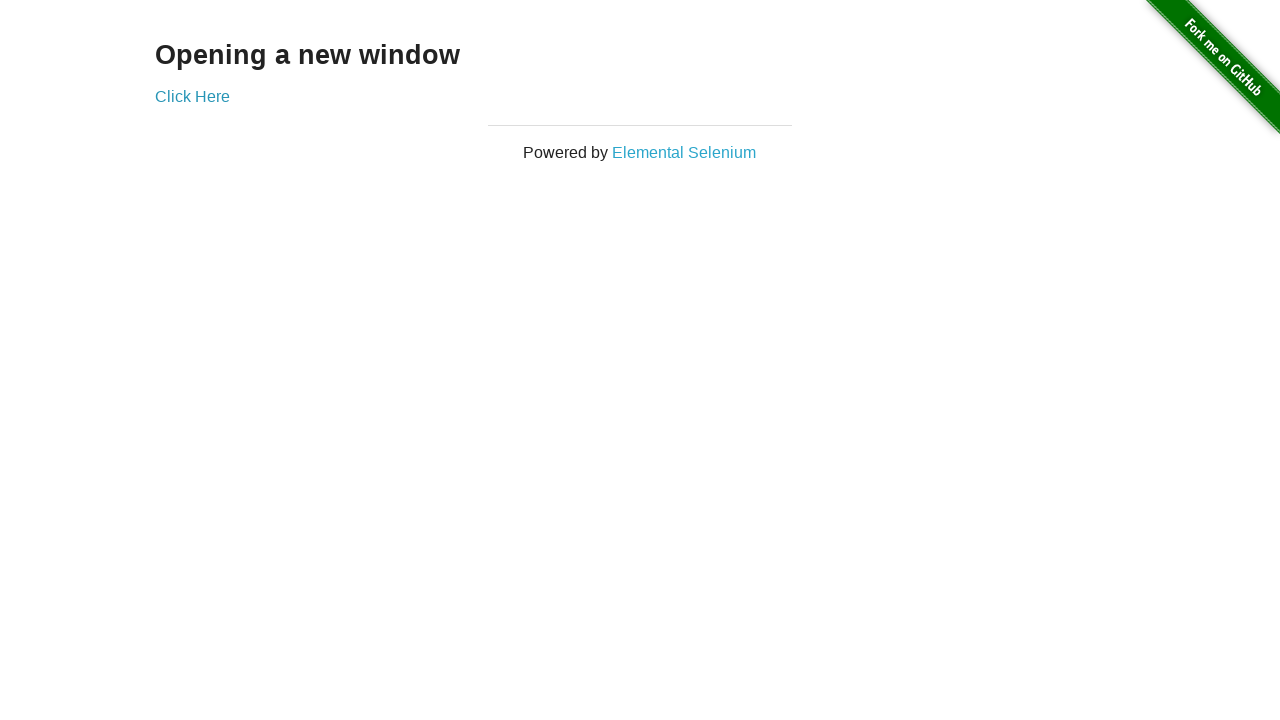

New child window opened and captured
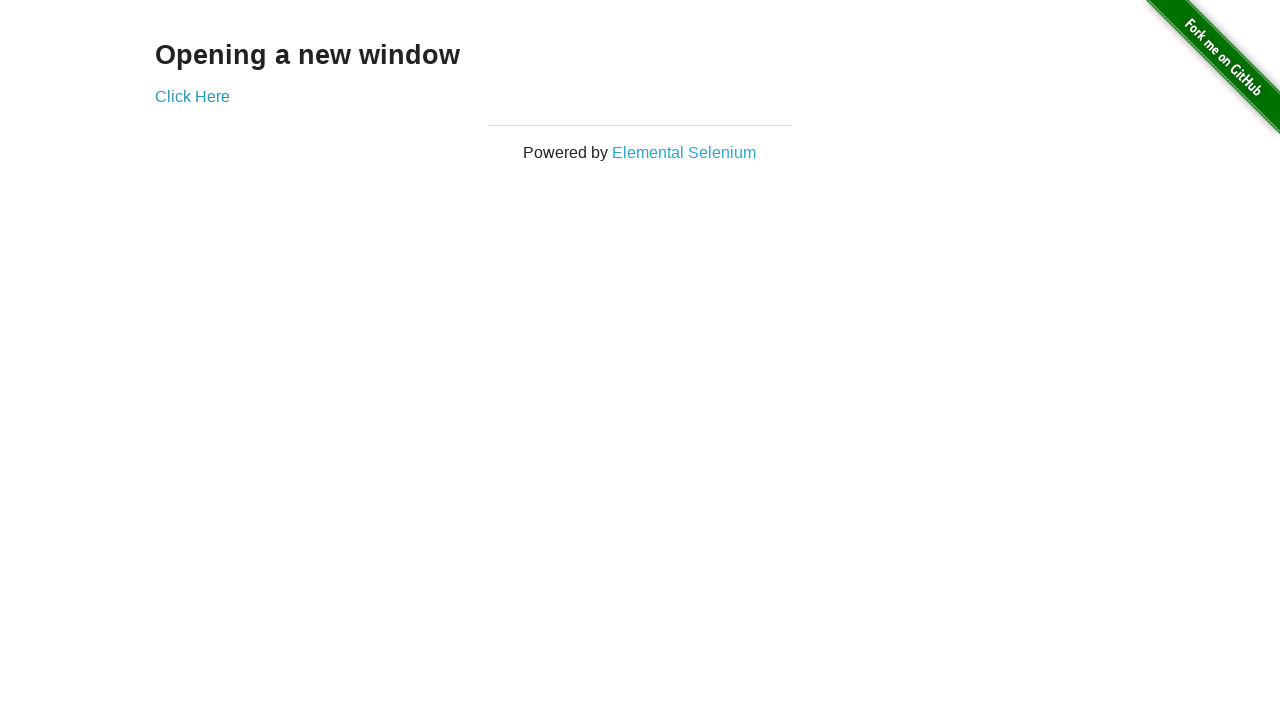

Child window fully loaded
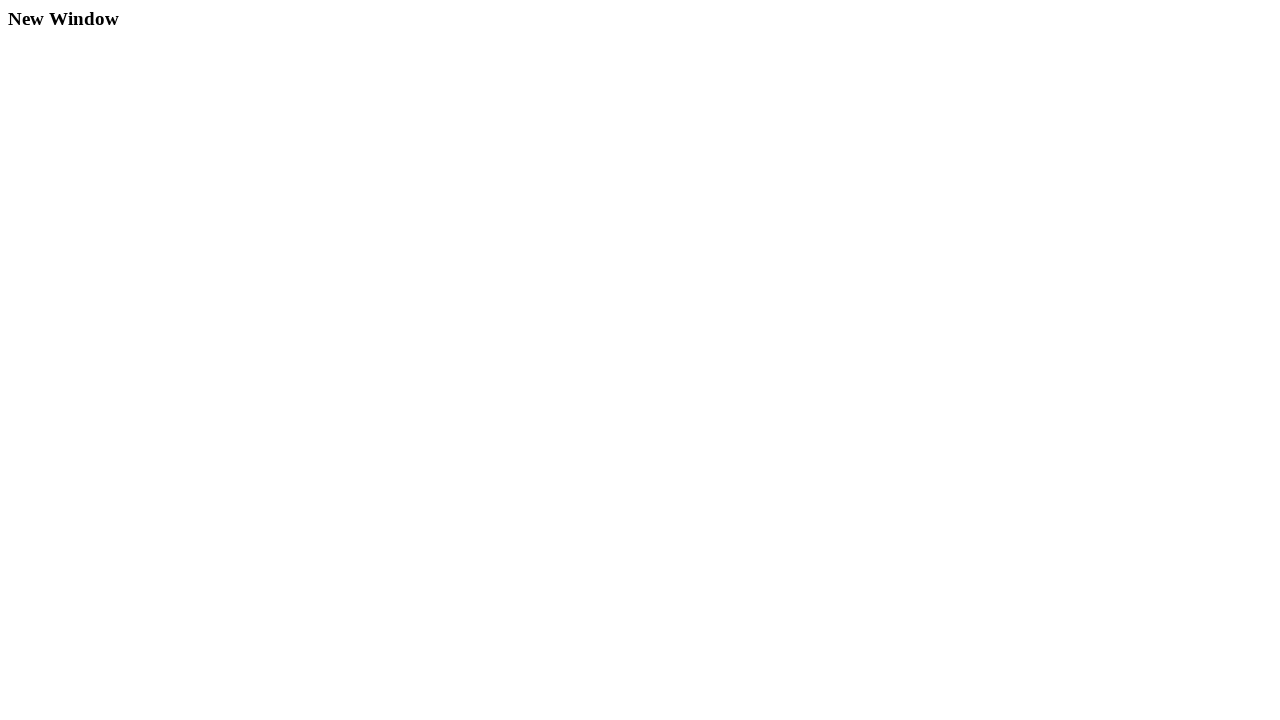

Verified content header element exists in child window
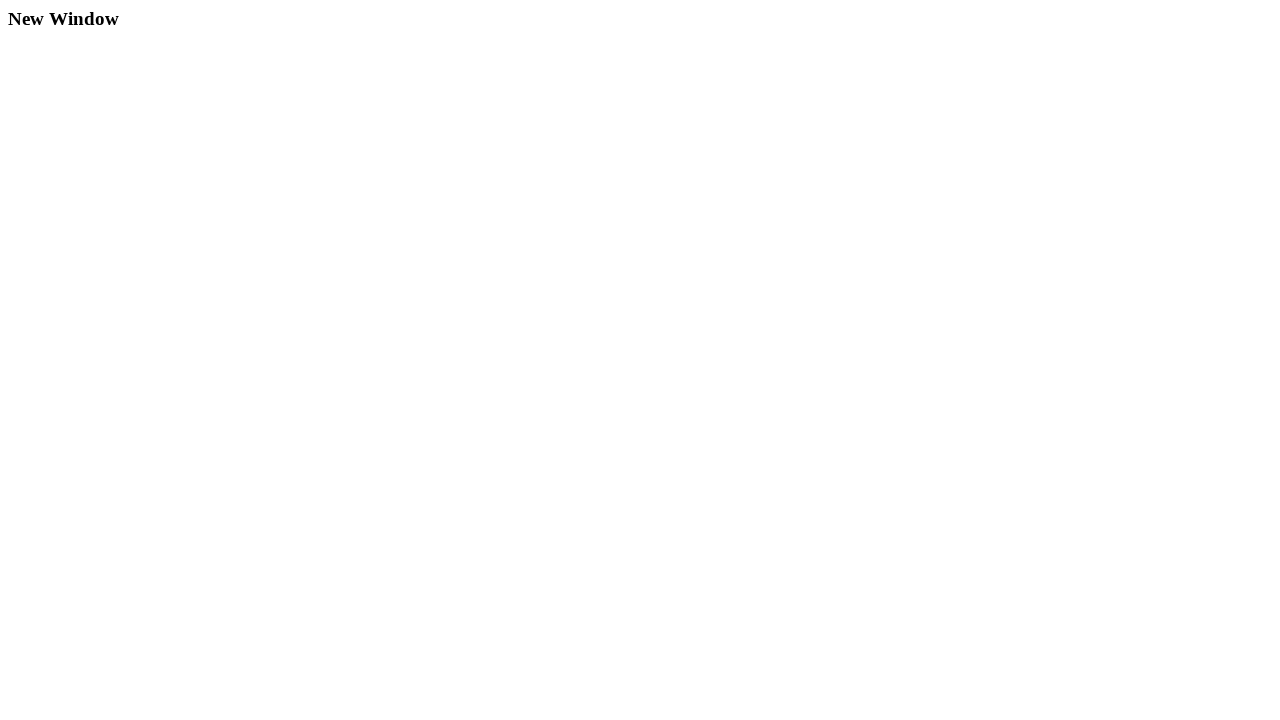

Switched focus back to parent window
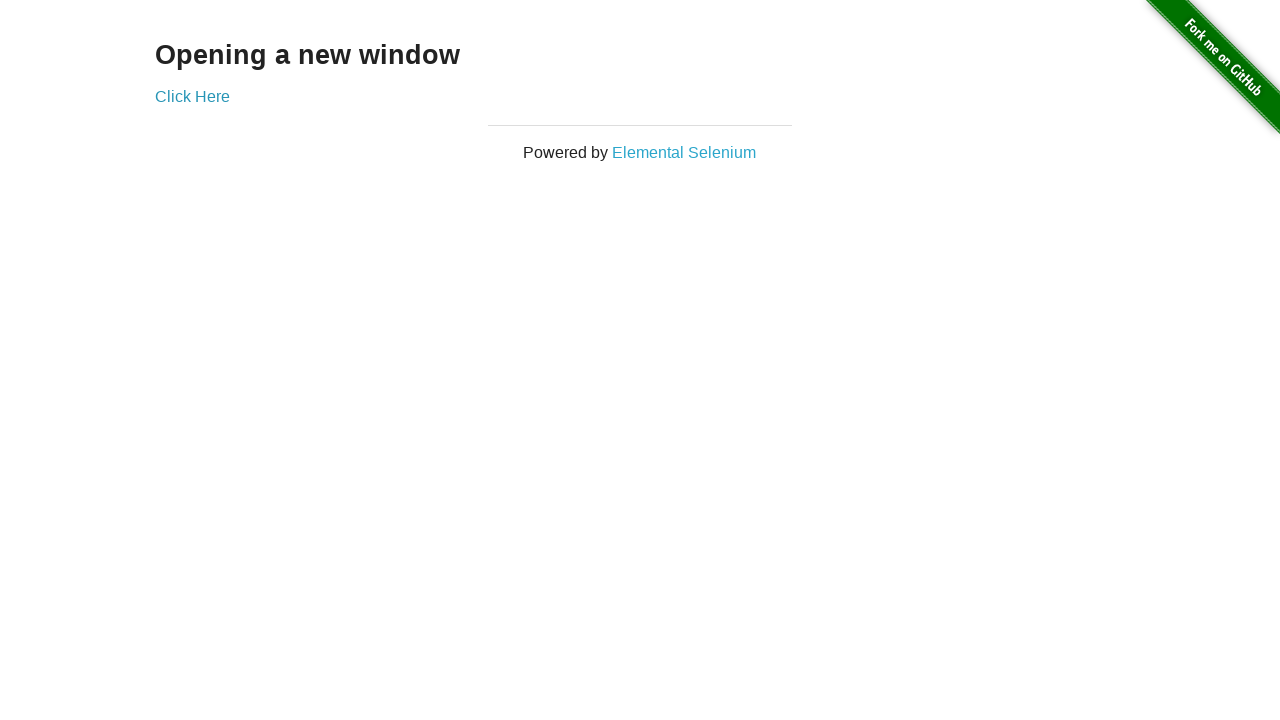

Verified content header element exists in parent window
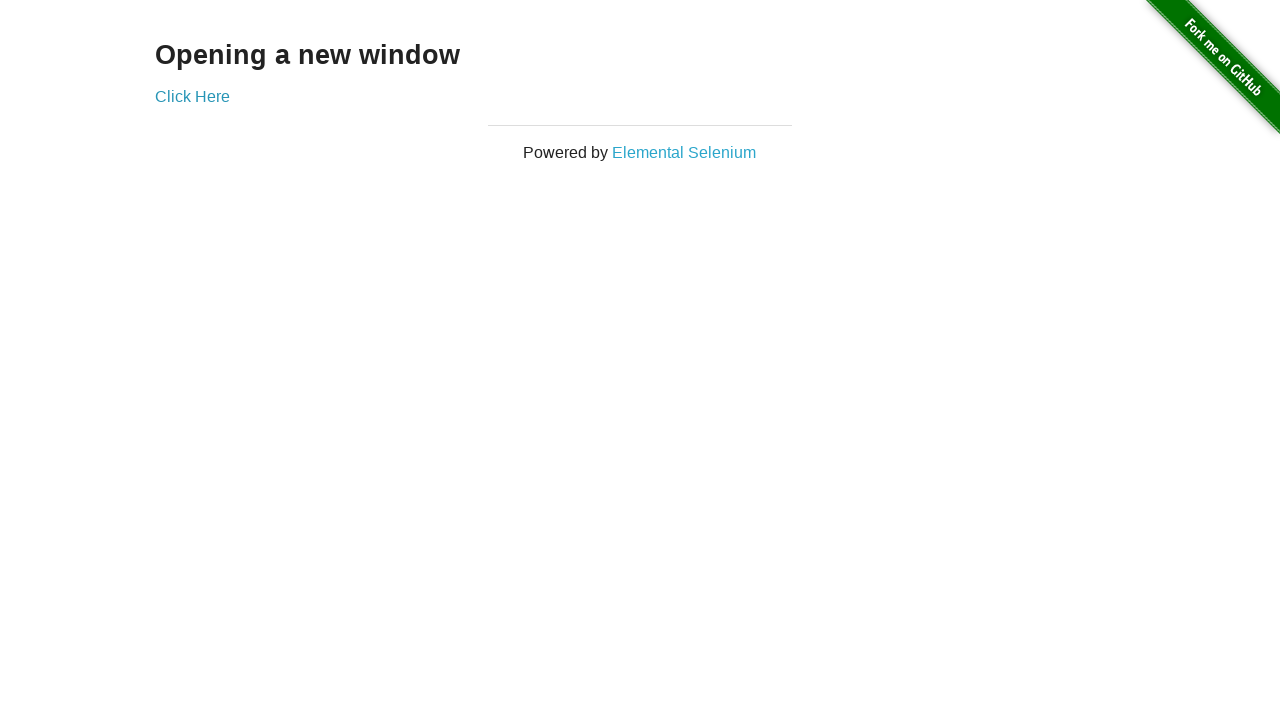

Closed child window
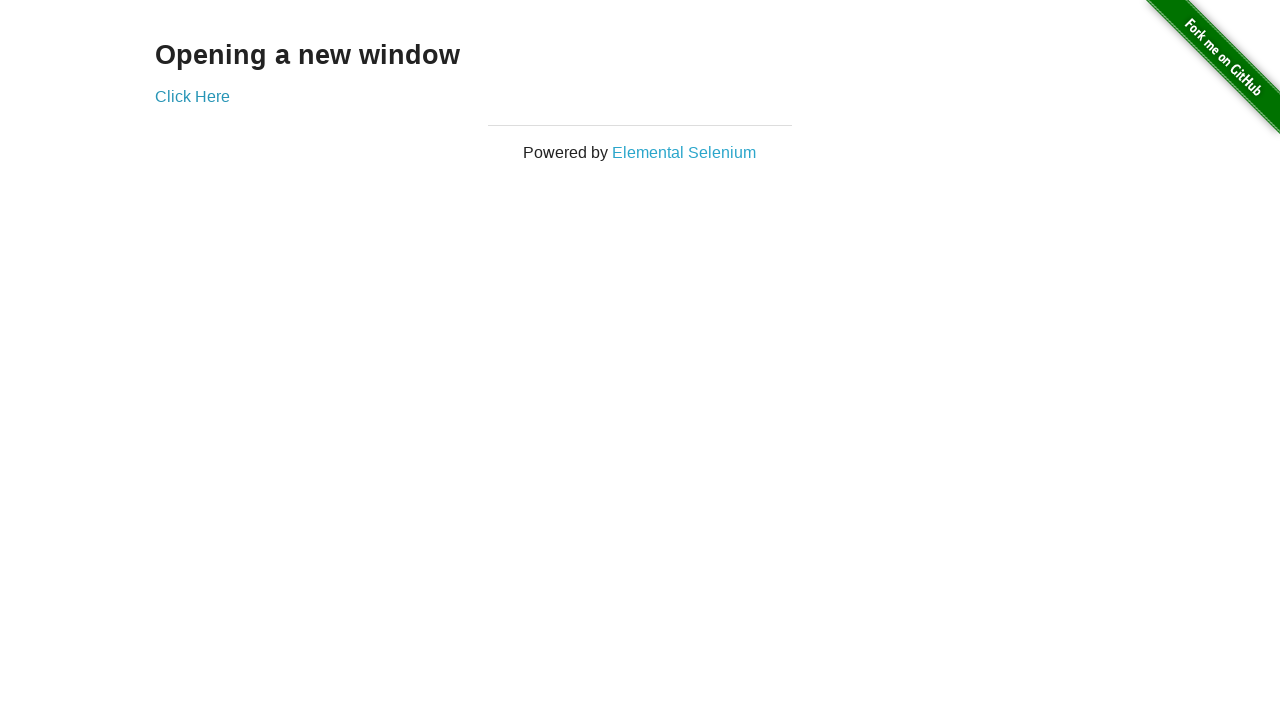

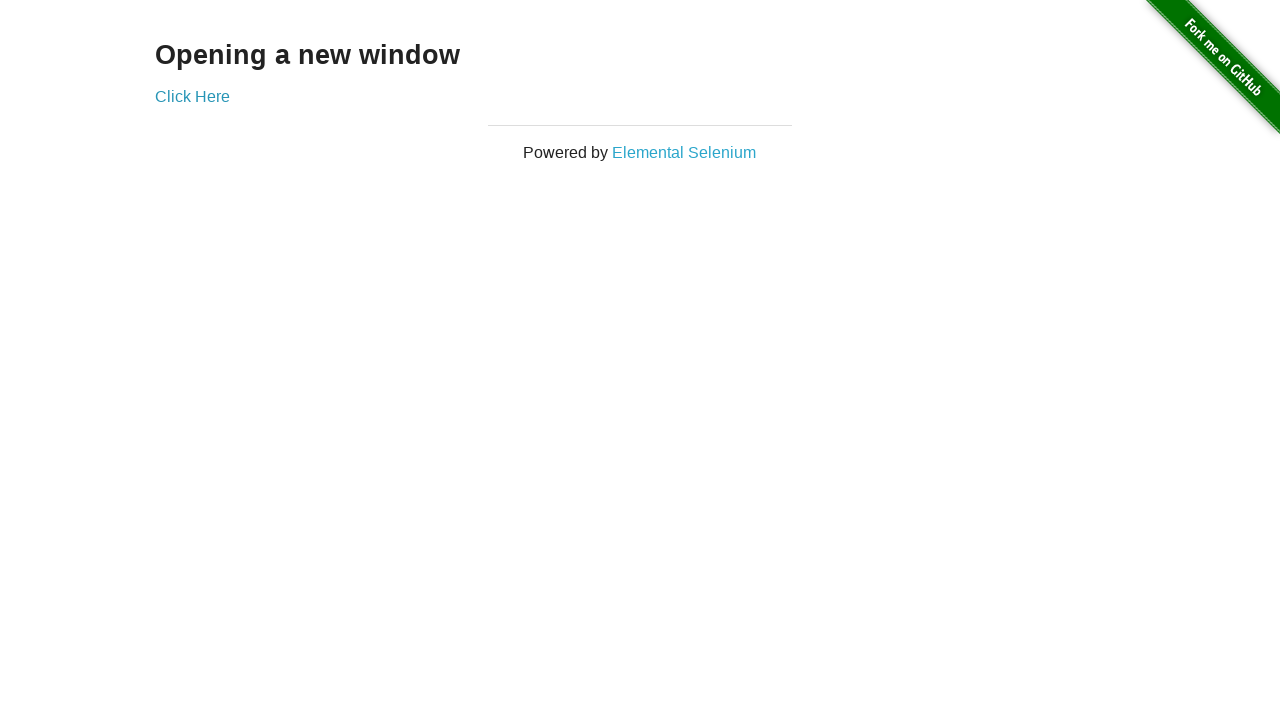